Navigates to the Simplilearn website homepage and verifies the page loads successfully.

Starting URL: https://www.simplilearn.com/

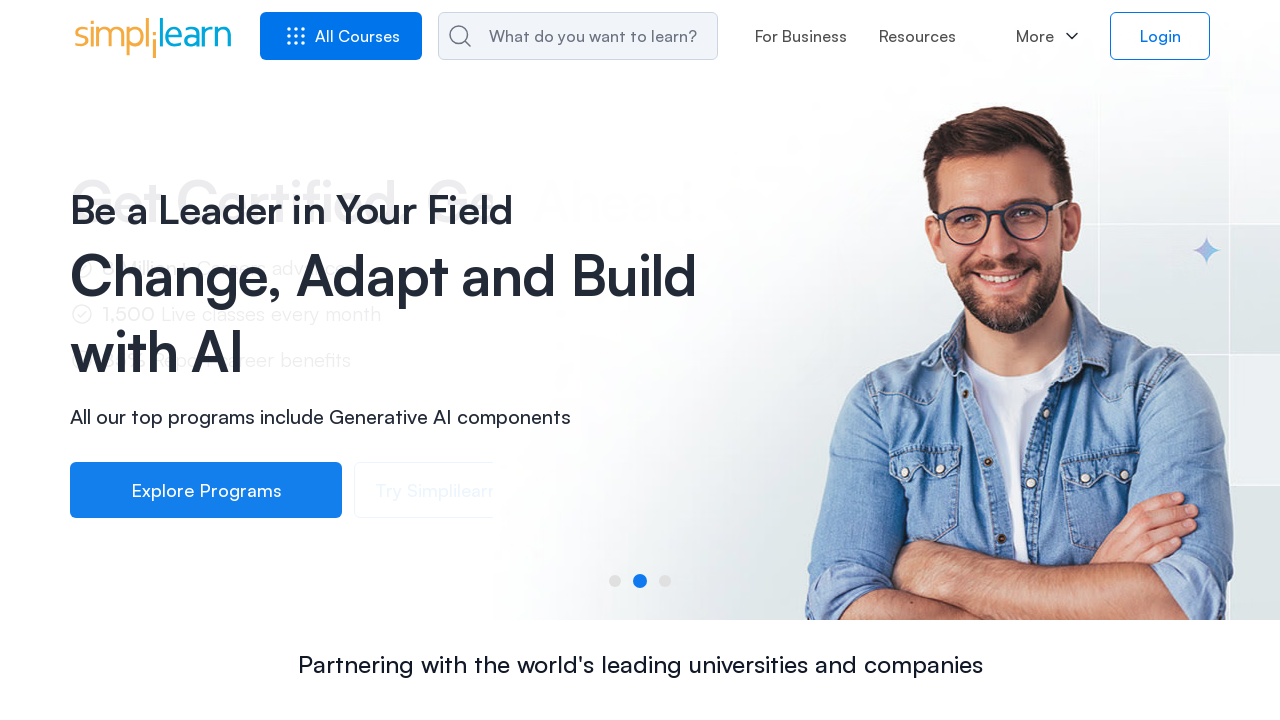

Waited for page DOM to be fully loaded
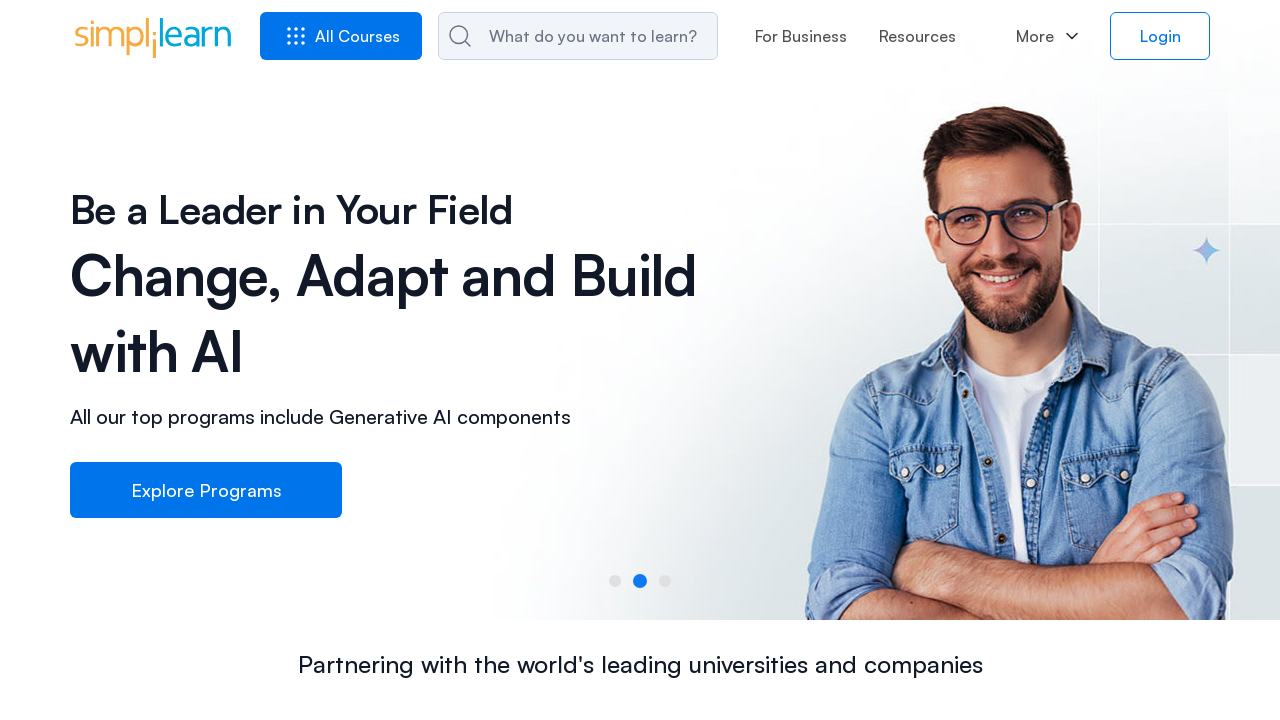

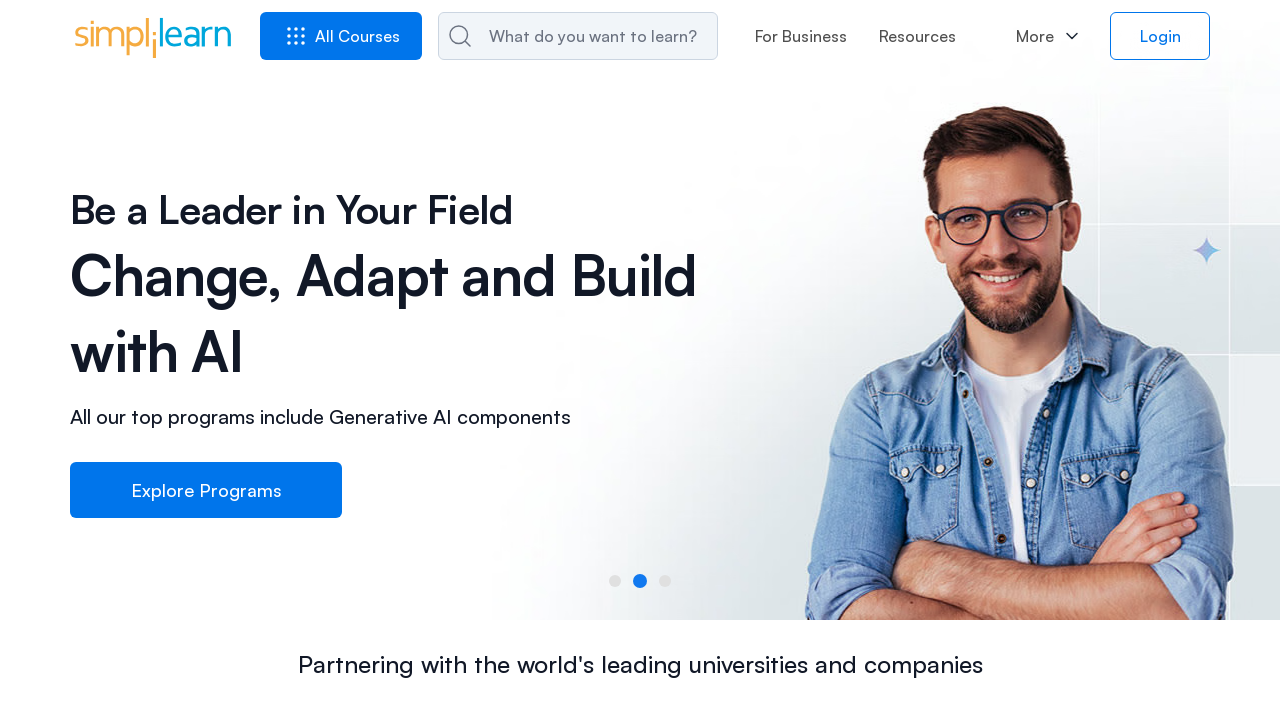